Navigates to Bilibili homepage and clicks on an SVG element (likely a navigation or interactive icon)

Starting URL: https://www.bilibili.com/

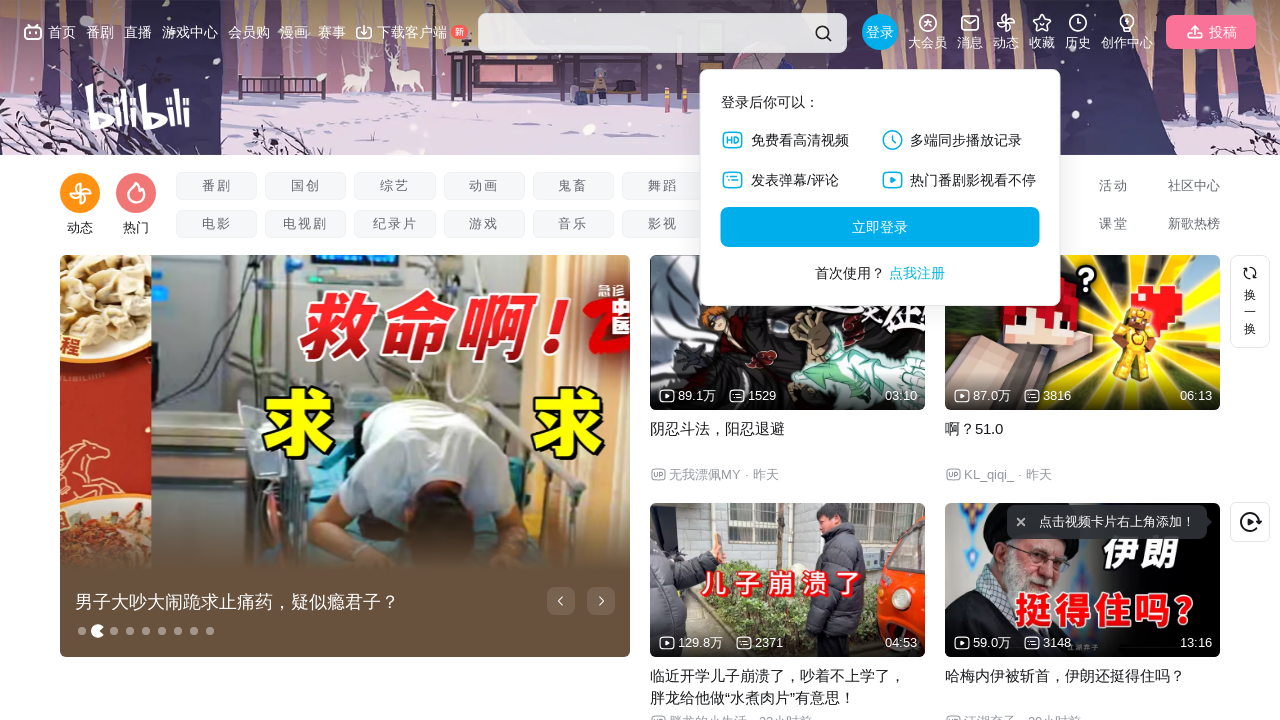

Clicked on SVG element (likely search or menu icon) at (33, 32) on svg
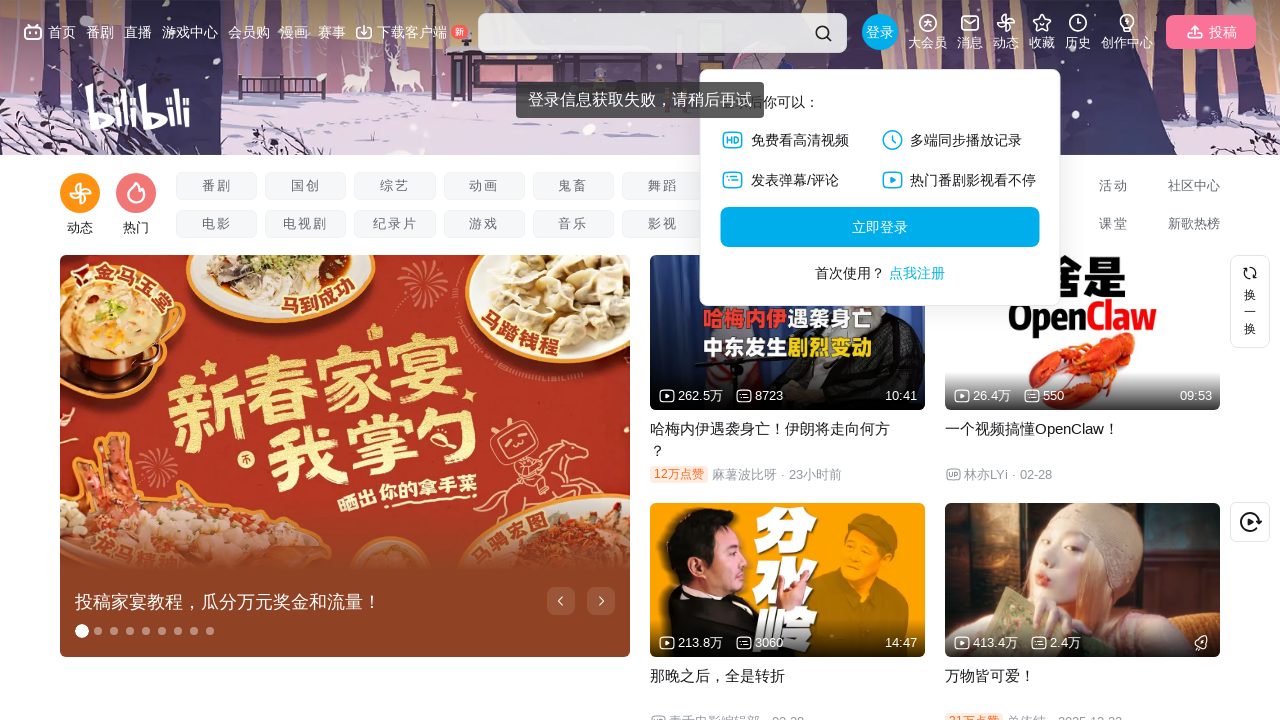

Waited 2 seconds for any resulting action to complete
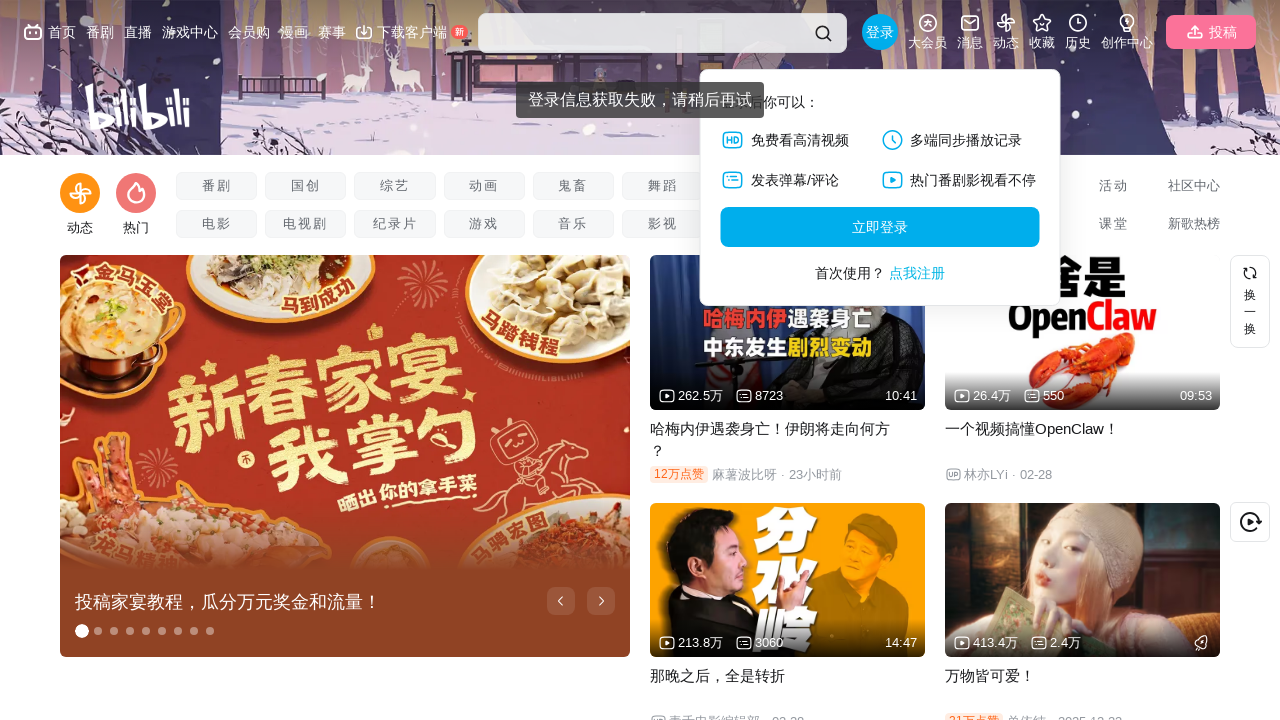

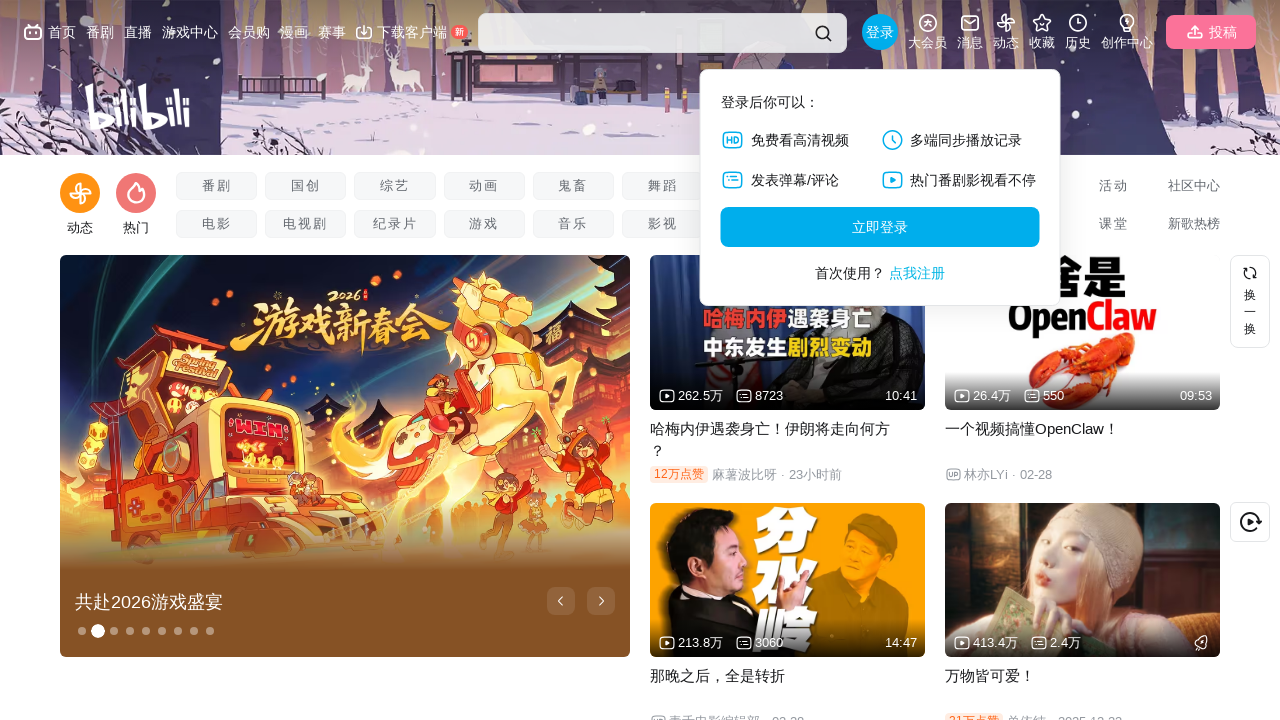